Tests calendar date picker functionality by selecting a specific date (June 16, 2028) through year, month, and day navigation, then verifies the selected values in the input fields.

Starting URL: https://rahulshettyacademy.com/seleniumPractise/#/offers

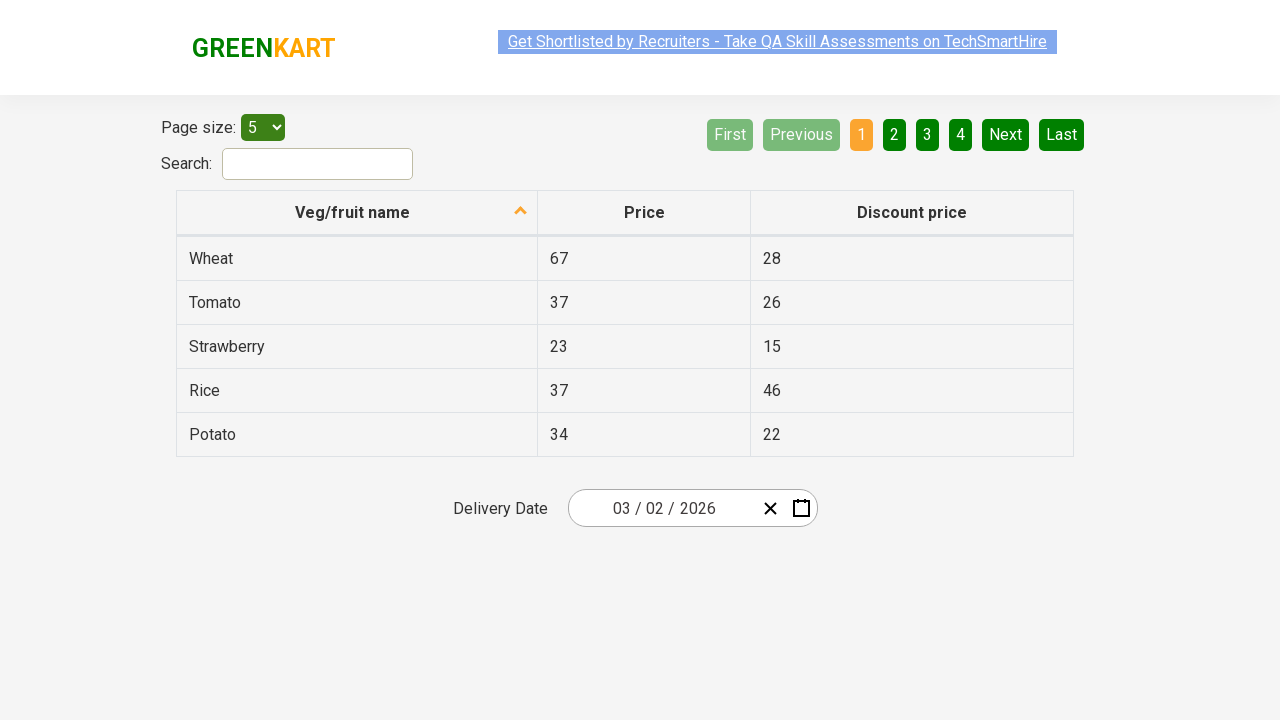

Clicked date picker input group to open calendar at (662, 508) on .react-date-picker__inputGroup
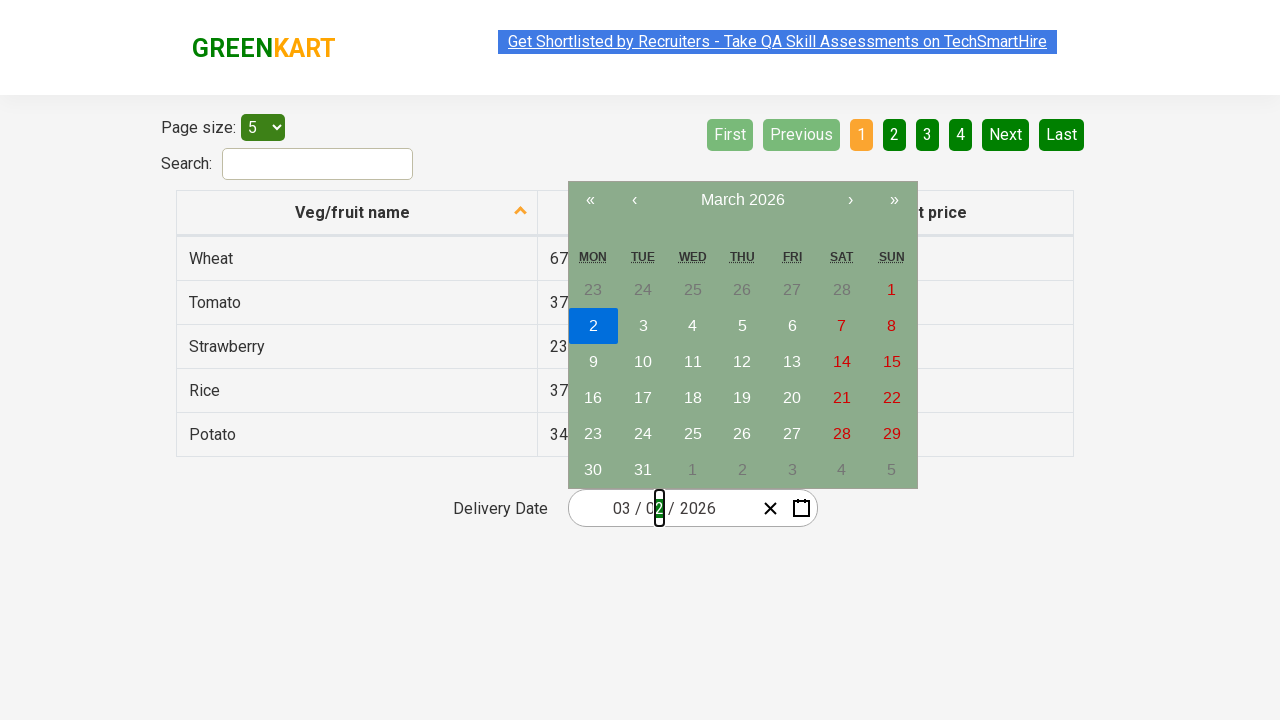

Clicked navigation label to navigate to month view at (742, 200) on button[class='react-calendar__navigation__label']
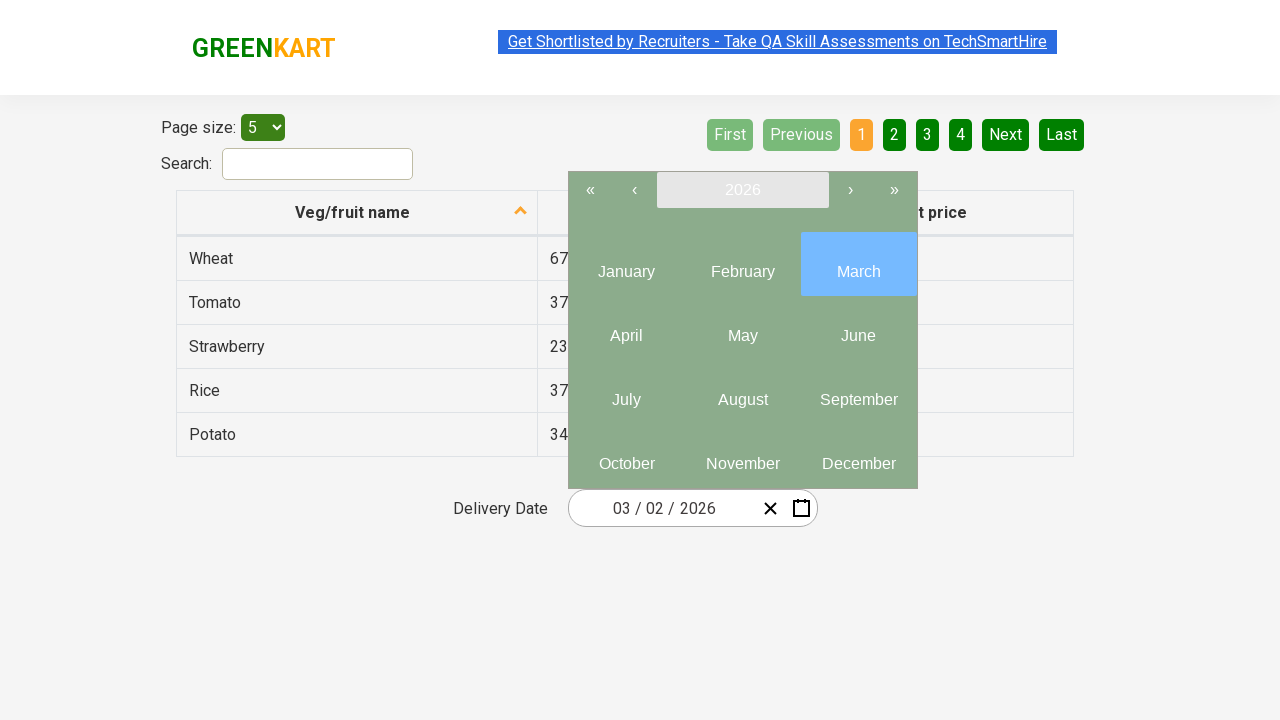

Clicked navigation label again to navigate to year view at (742, 190) on button[class='react-calendar__navigation__label']
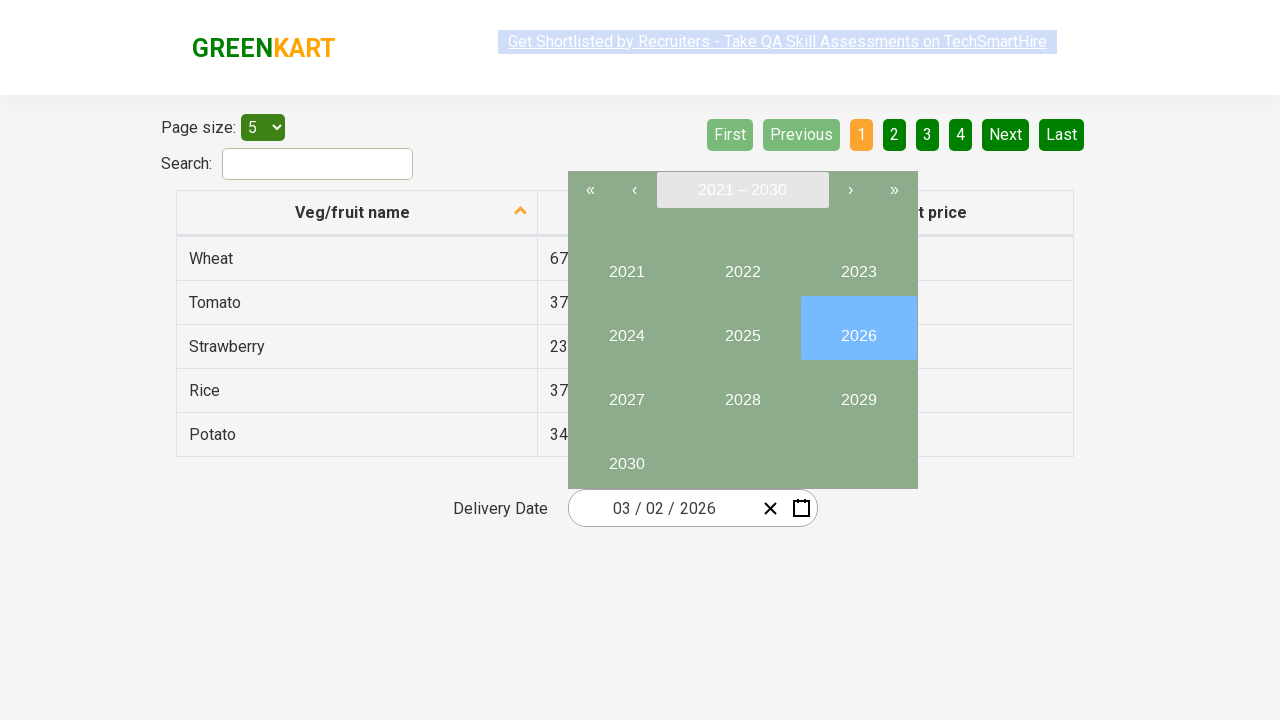

Selected year 2028 at (742, 392) on internal:text="2028"i
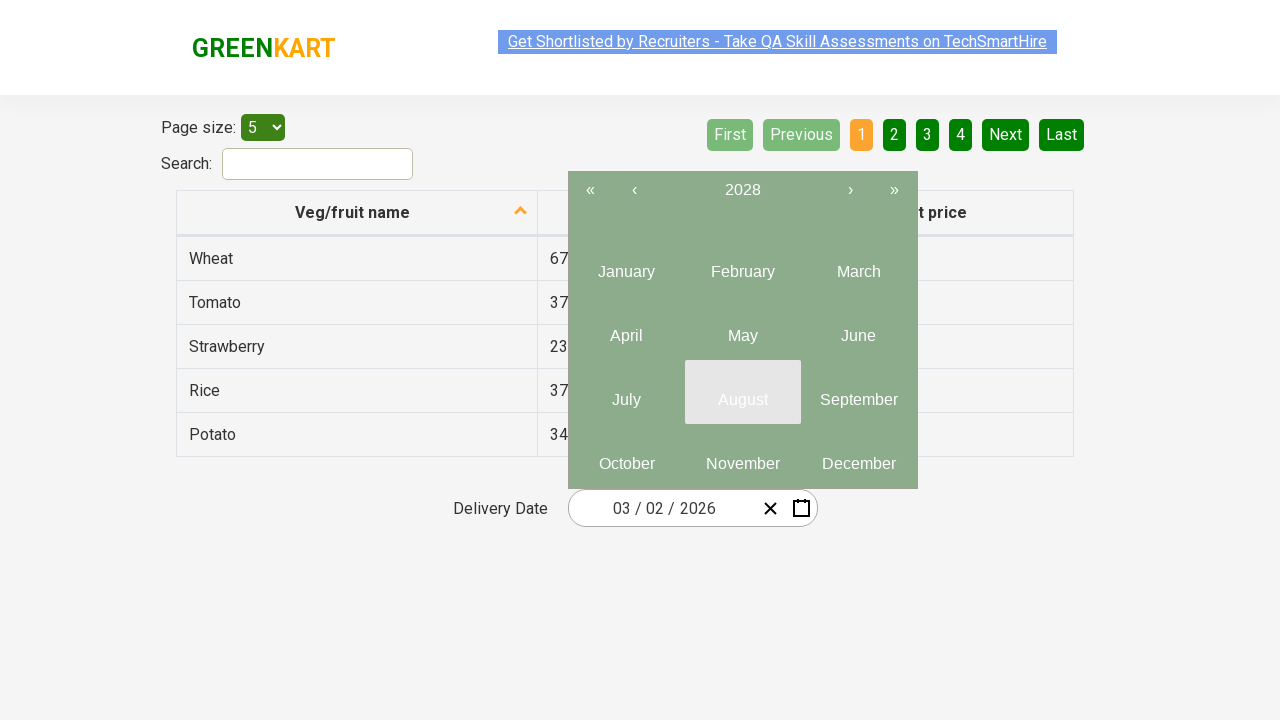

Selected month 6 (June) at (858, 328) on .react-calendar__year-view__months >> internal:role=button >> nth=5
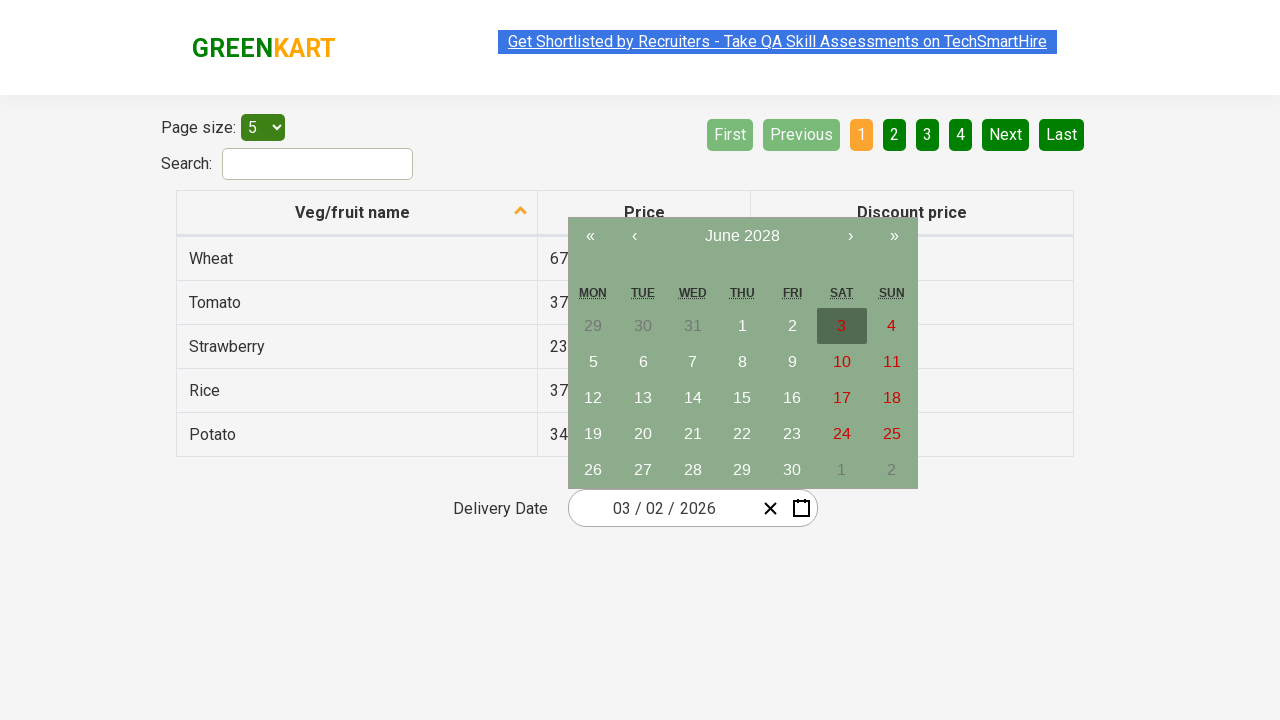

Selected date 16 at (792, 398) on .react-calendar__month-view >> internal:text="16"s
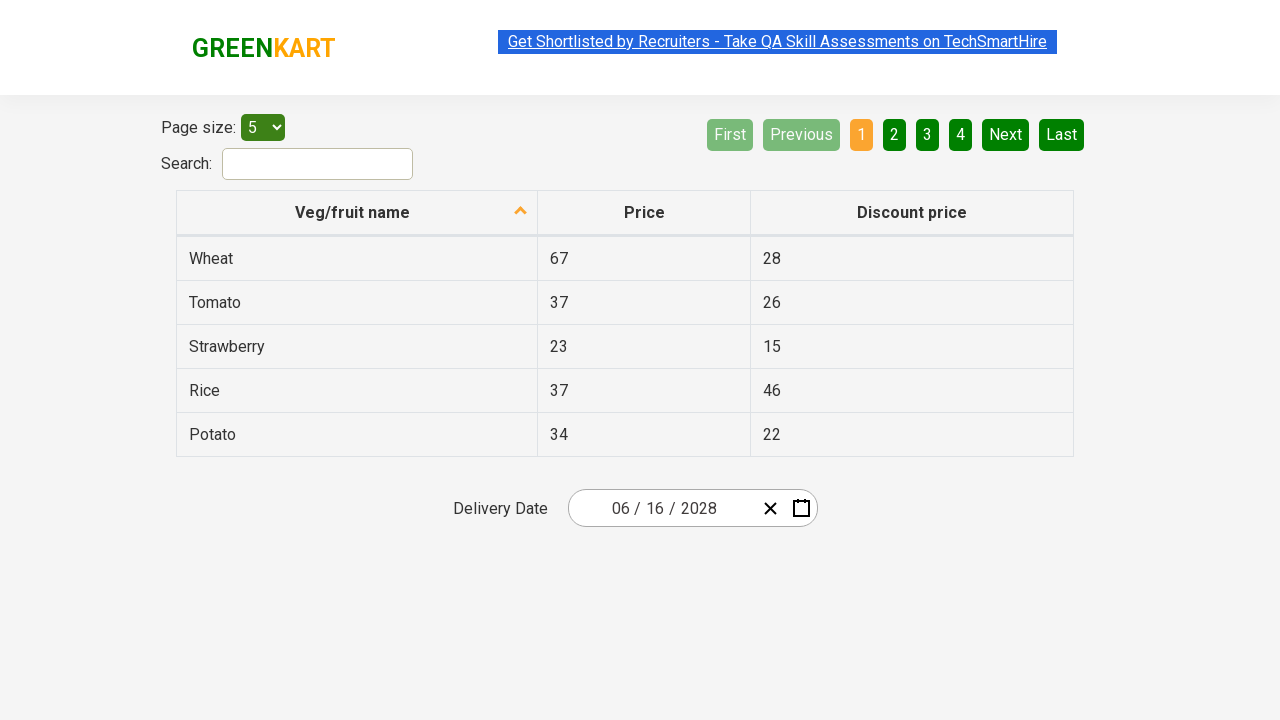

Verified input field 0 contains expected value '6'
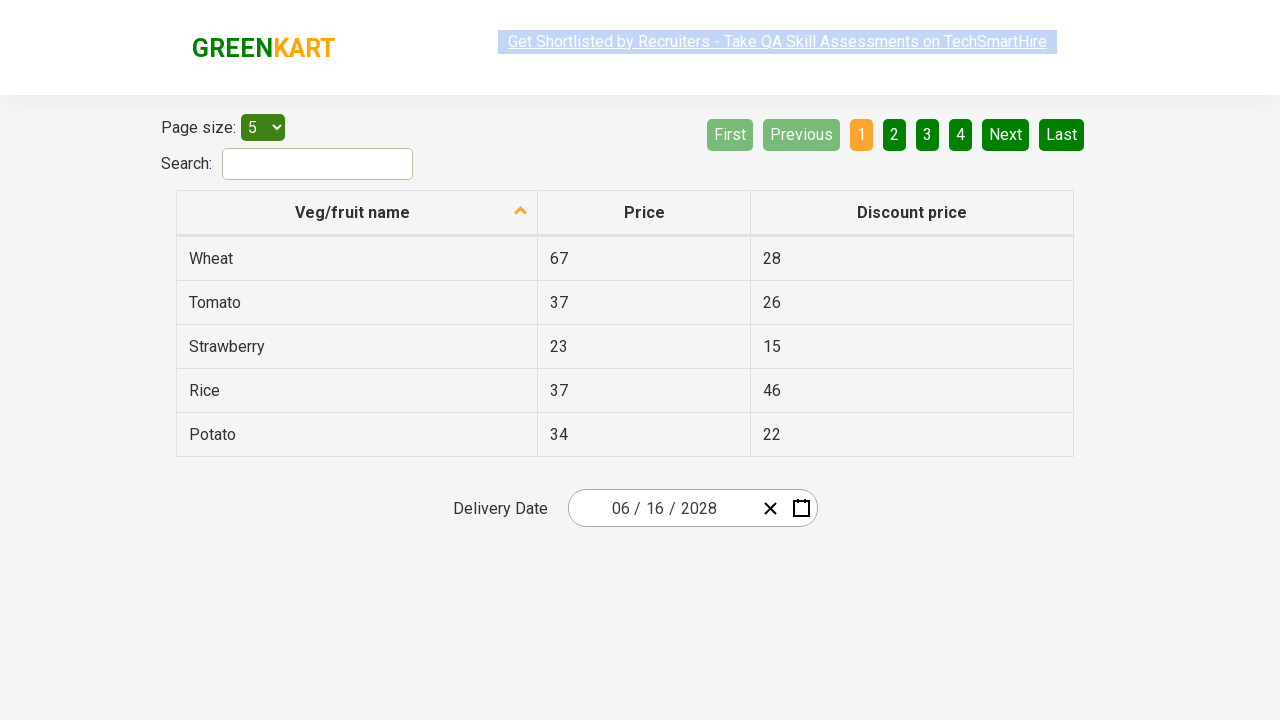

Verified input field 1 contains expected value '16'
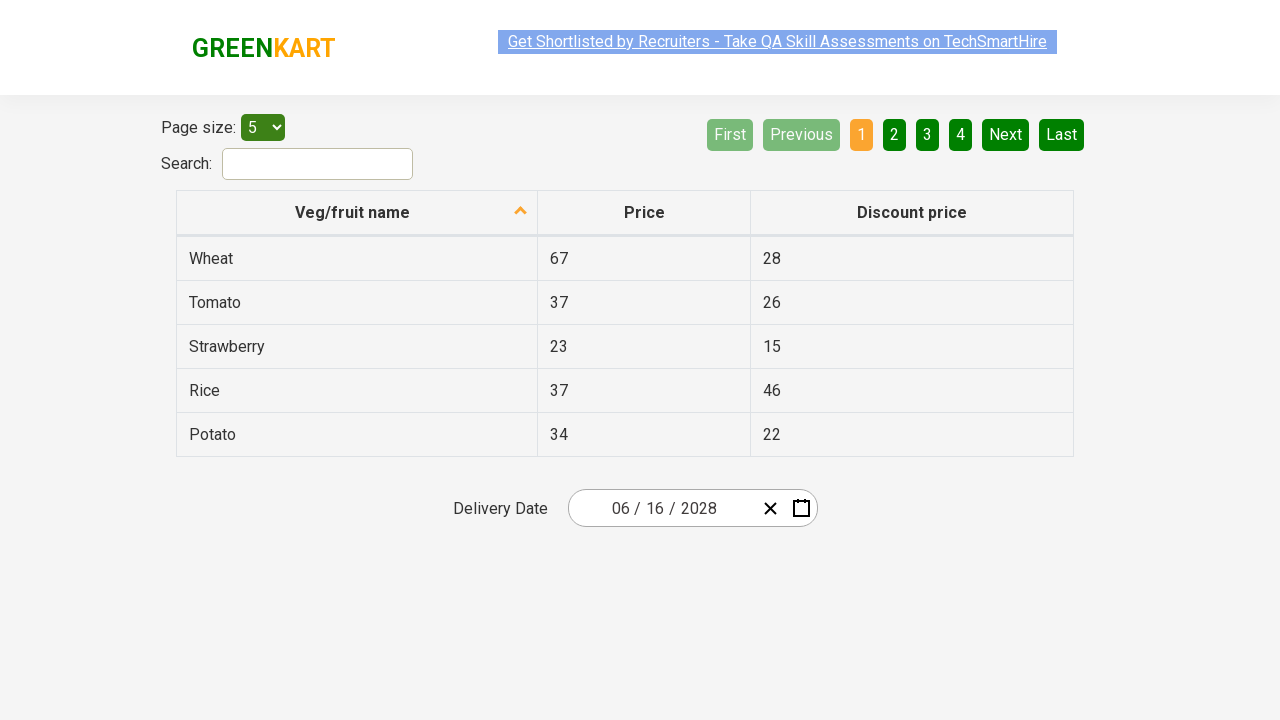

Verified input field 2 contains expected value '2028'
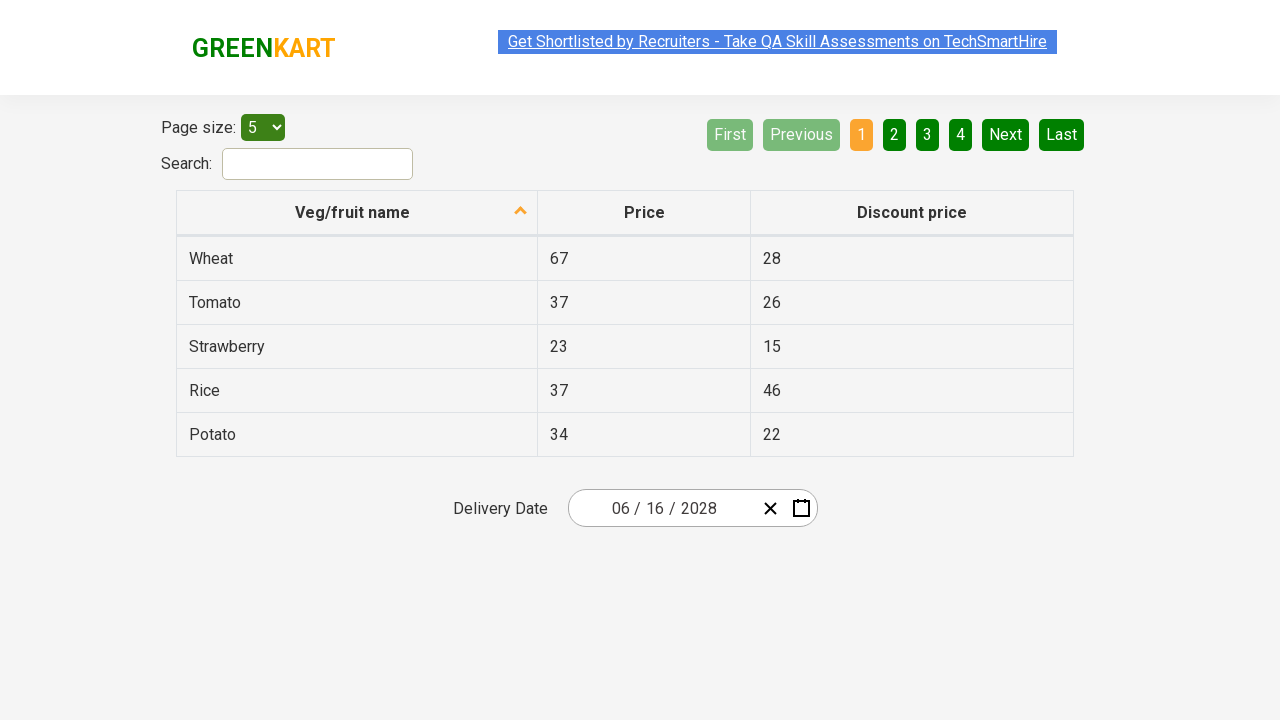

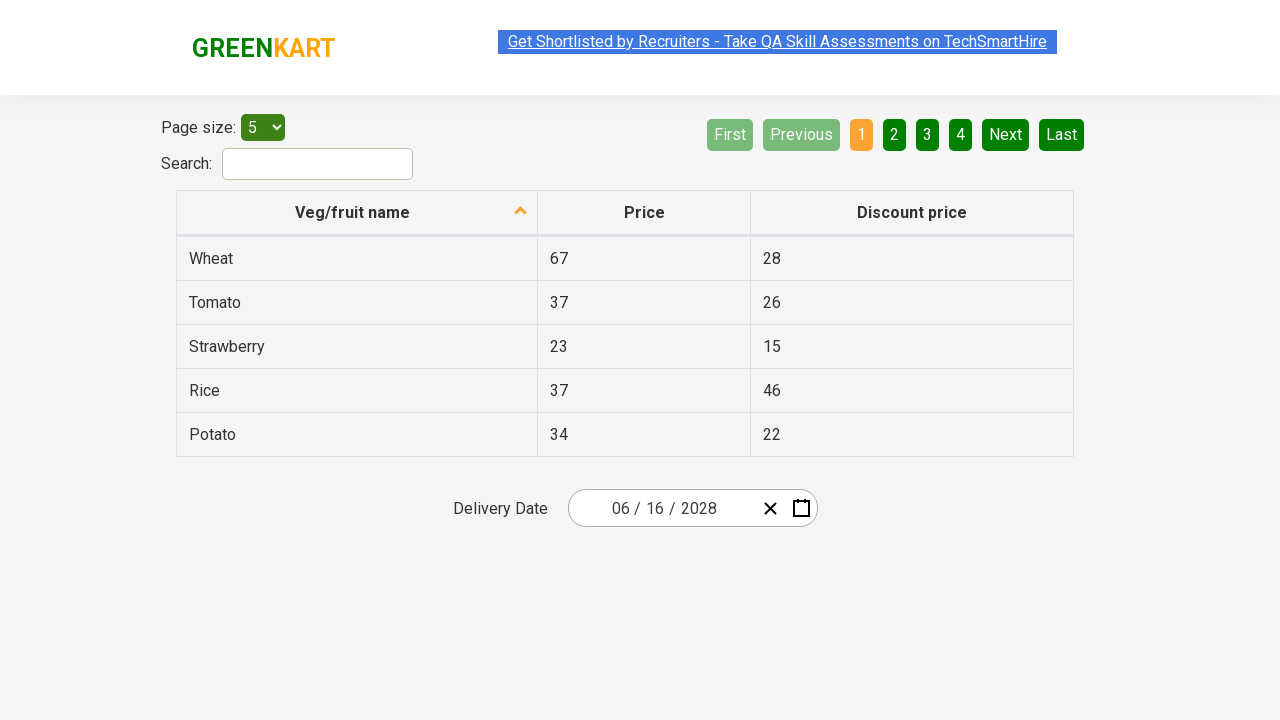